Navigates to a Vue.js application hosted on Vercel and waits for the page to fully load.

Starting URL: https://vue-indol-two.vercel.app/

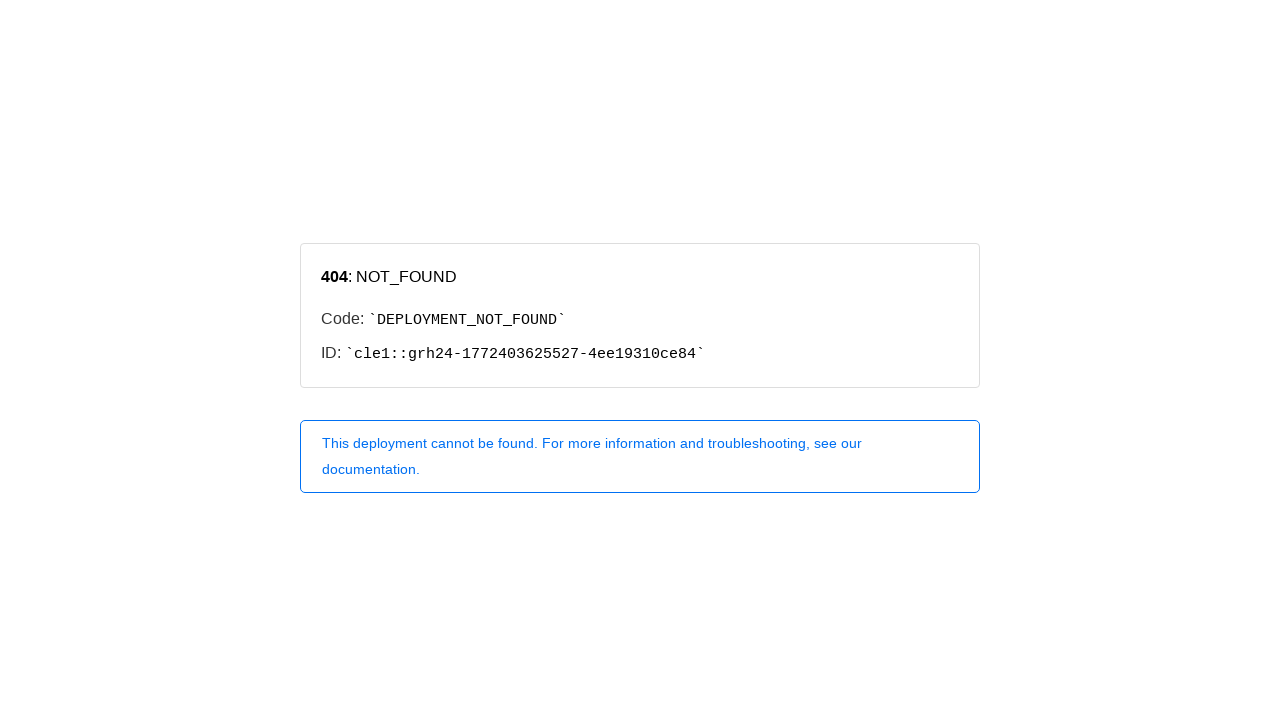

Navigated to Vue.js application on Vercel
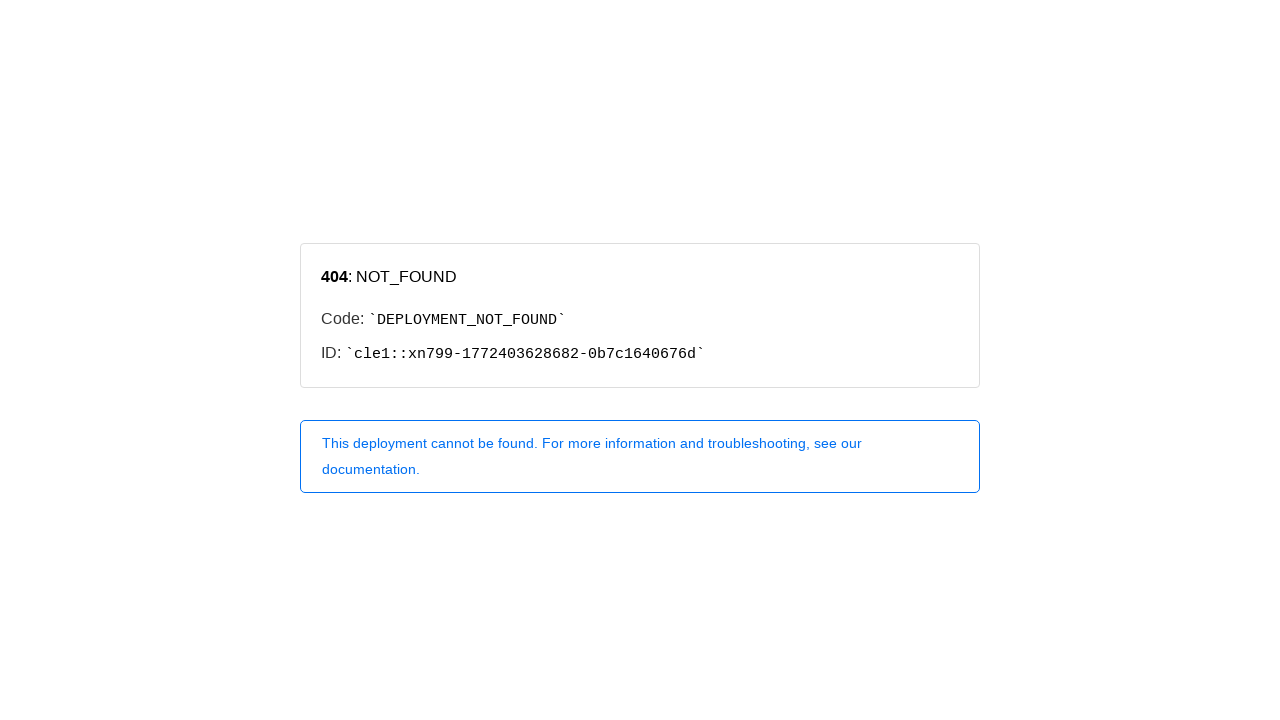

Page fully loaded and network idle state reached
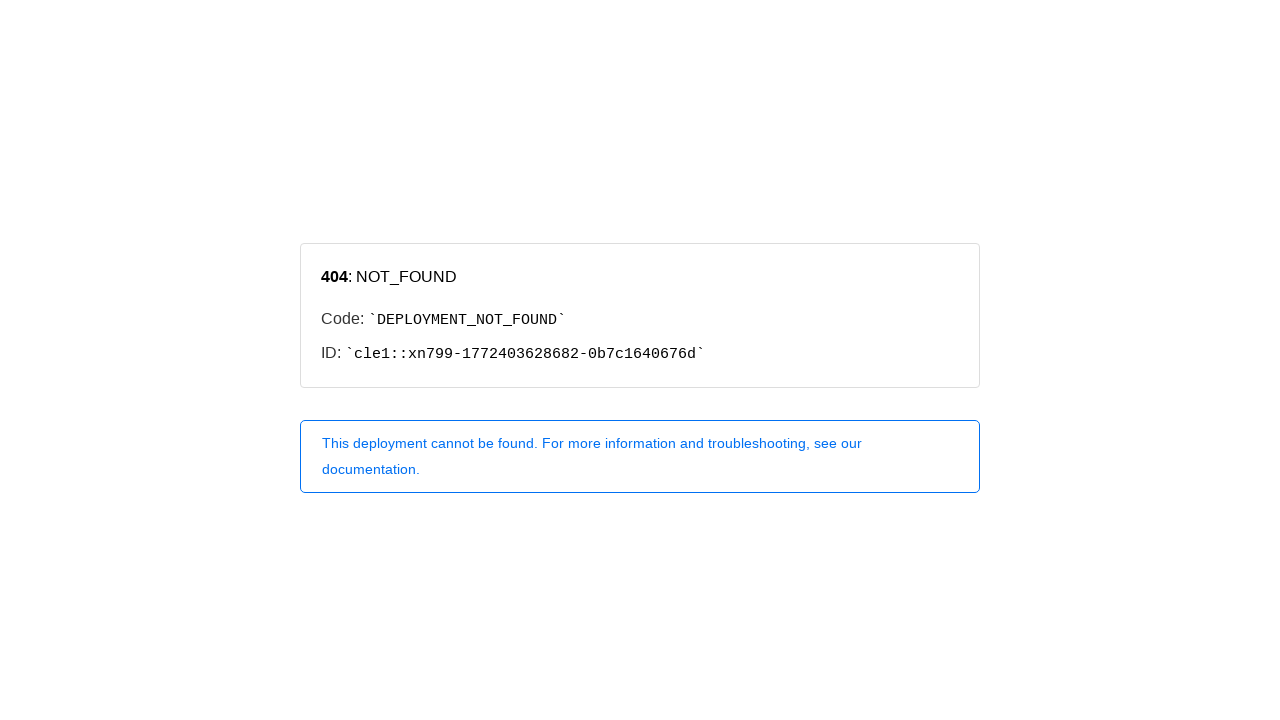

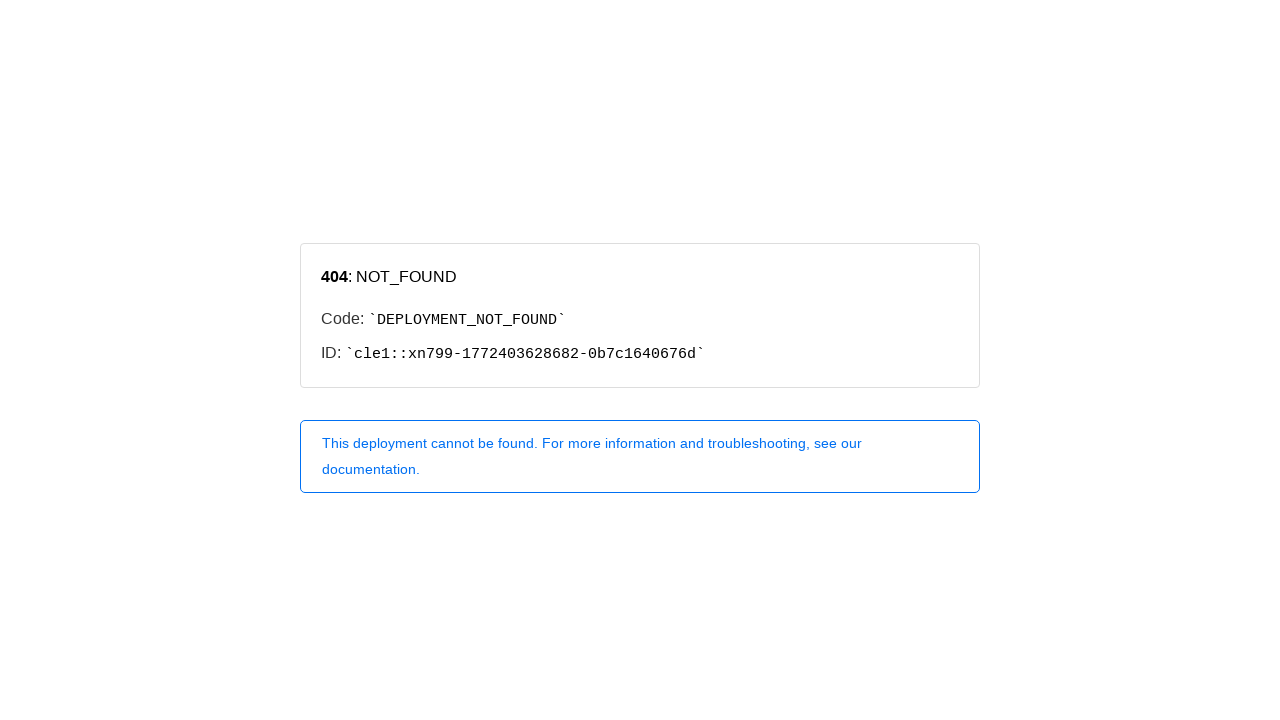